Tests adding a new person to the list by clicking the Add Person button, filling in name and job fields, and submitting the form

Starting URL: https://uljanovs.github.io/site/tasks/list_of_people_with_jobs.html

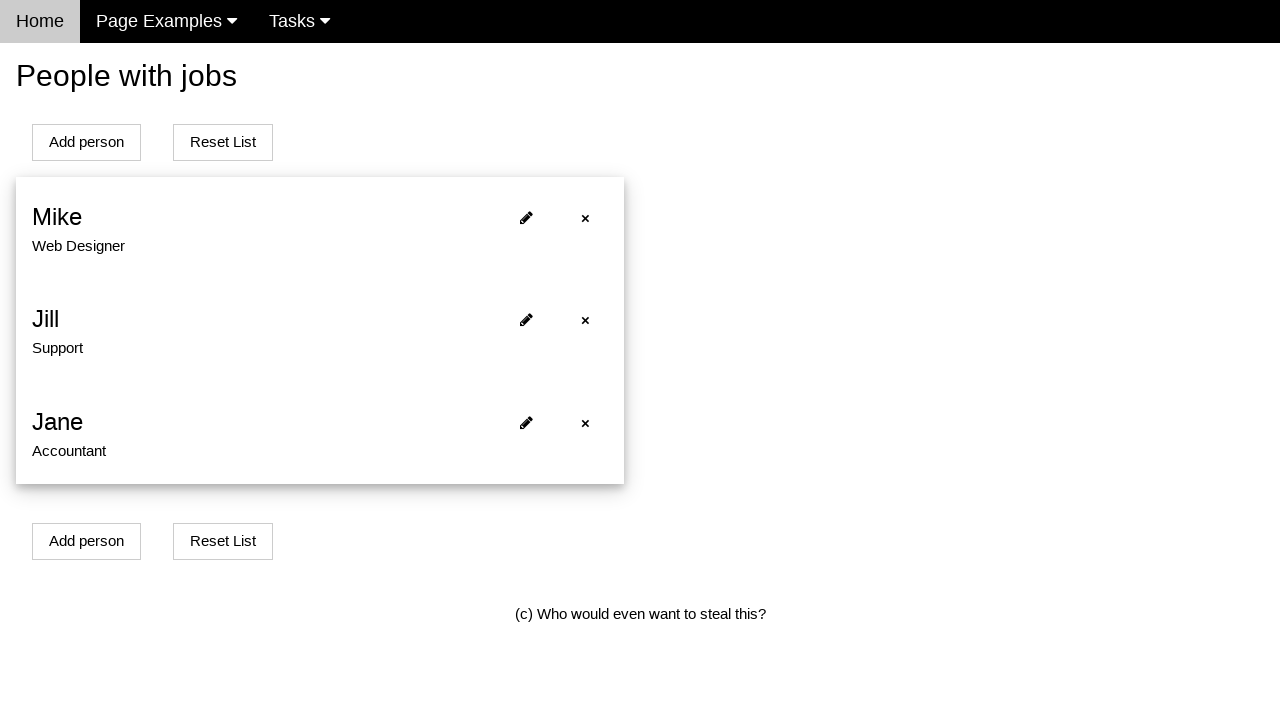

Clicked Add Person button to open form at (86, 142) on #addPersonBtn
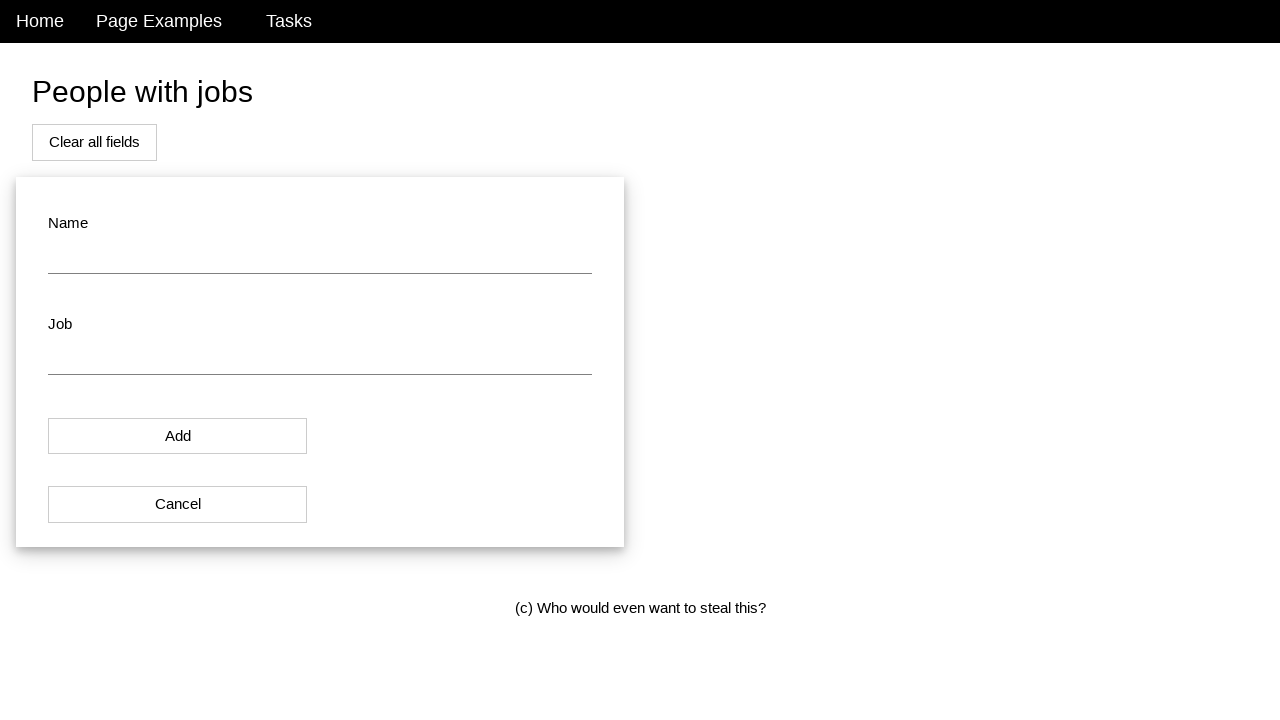

Filled name field with 'John Smith' on #name
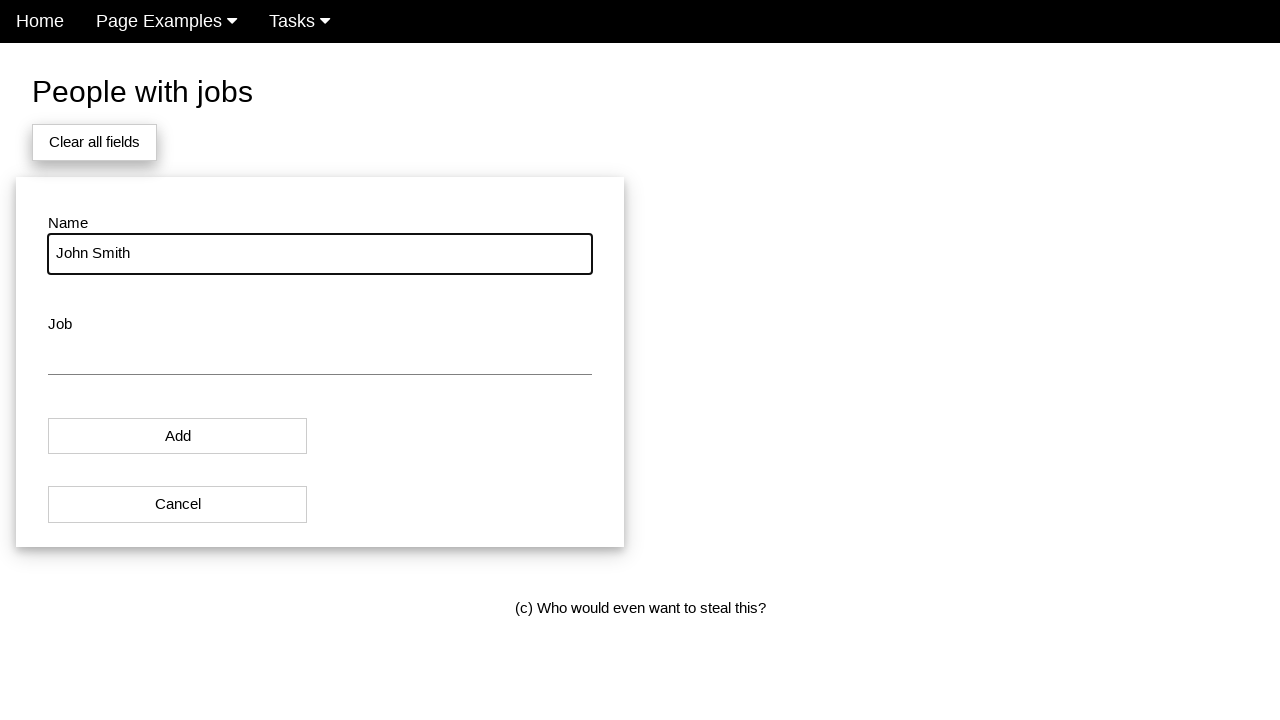

Filled job field with 'Software Engineer' on #job
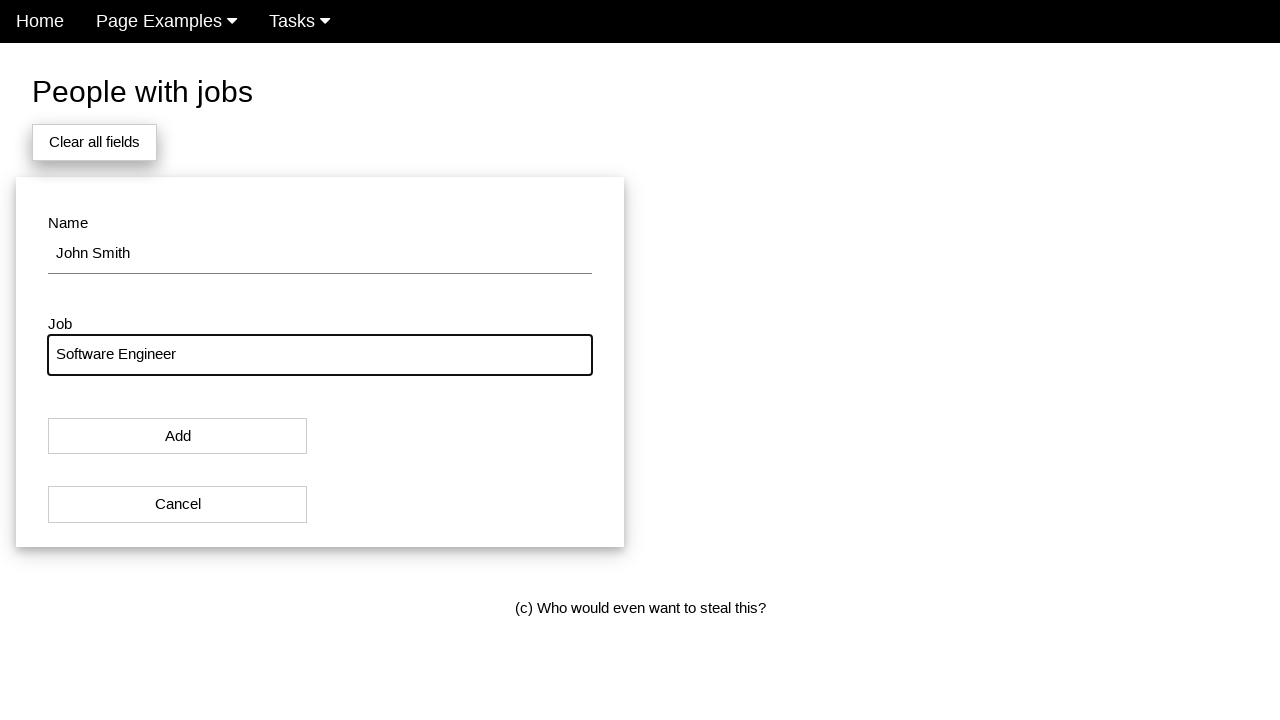

Clicked Add button to submit the form at (178, 436) on #modal_button
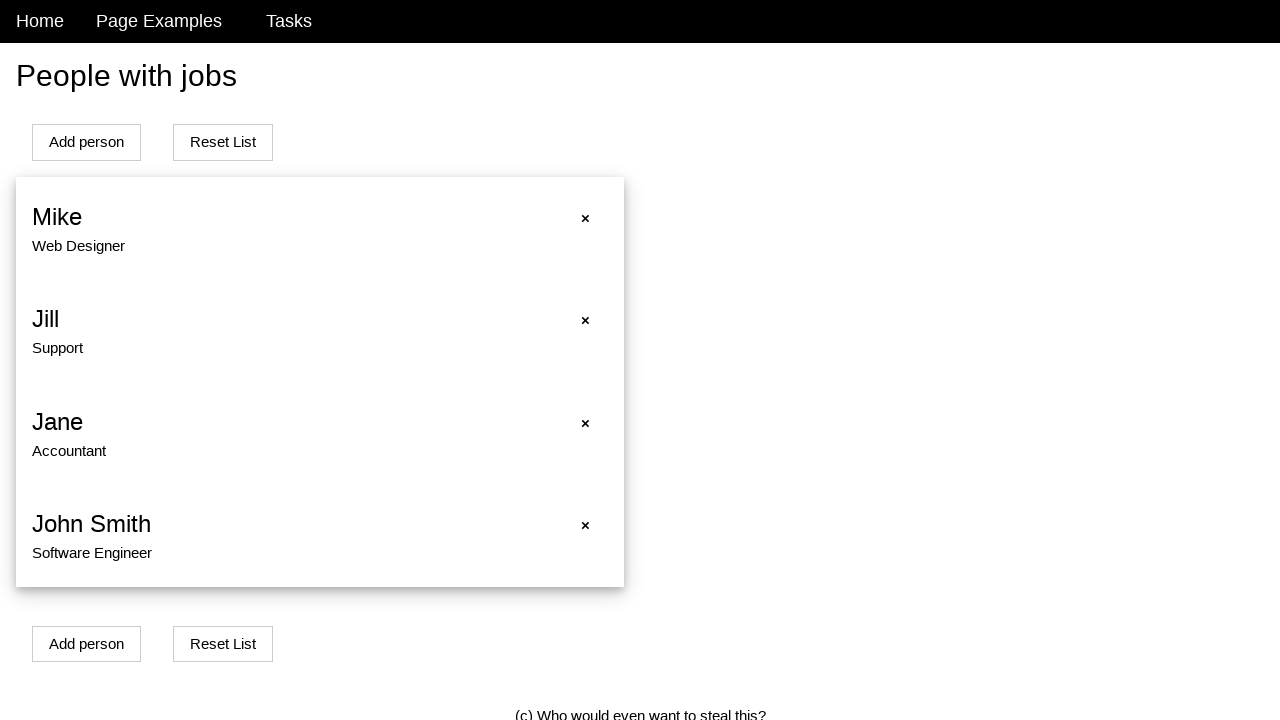

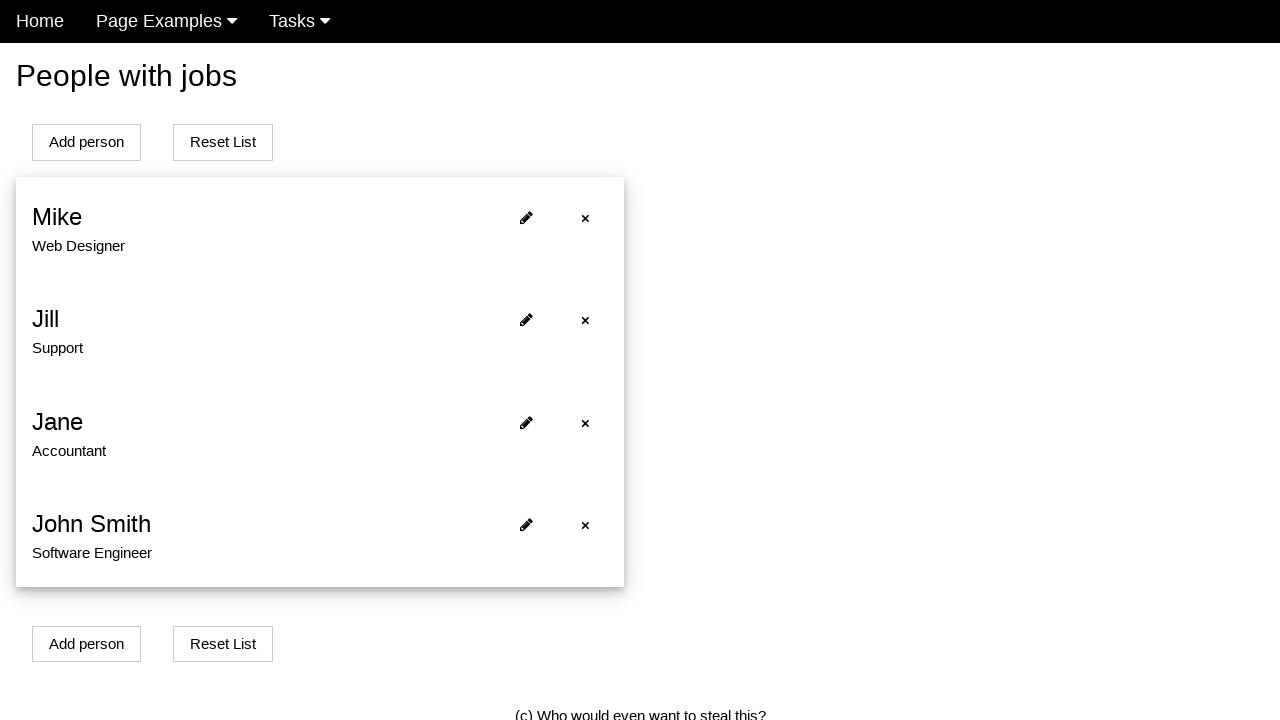